Navigates to the practice page and sets the viewport/window size

Starting URL: https://practice.cydeo.com/

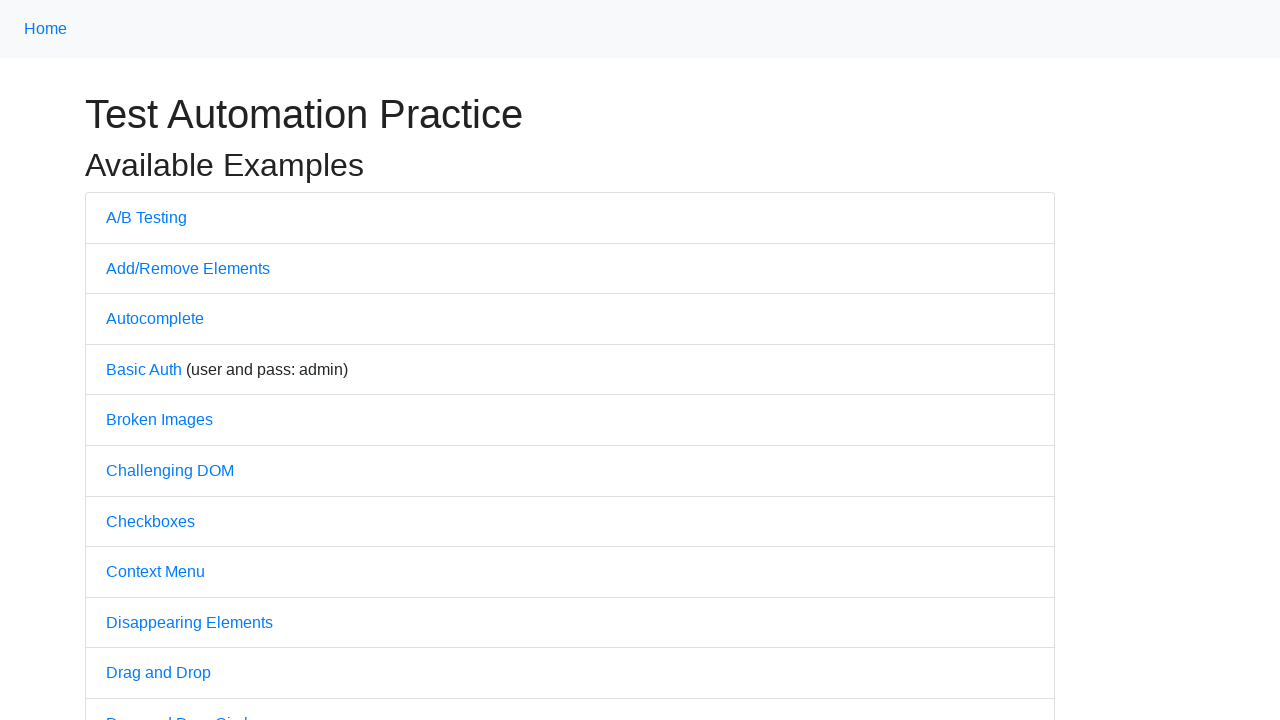

Set viewport size to 1850x1080
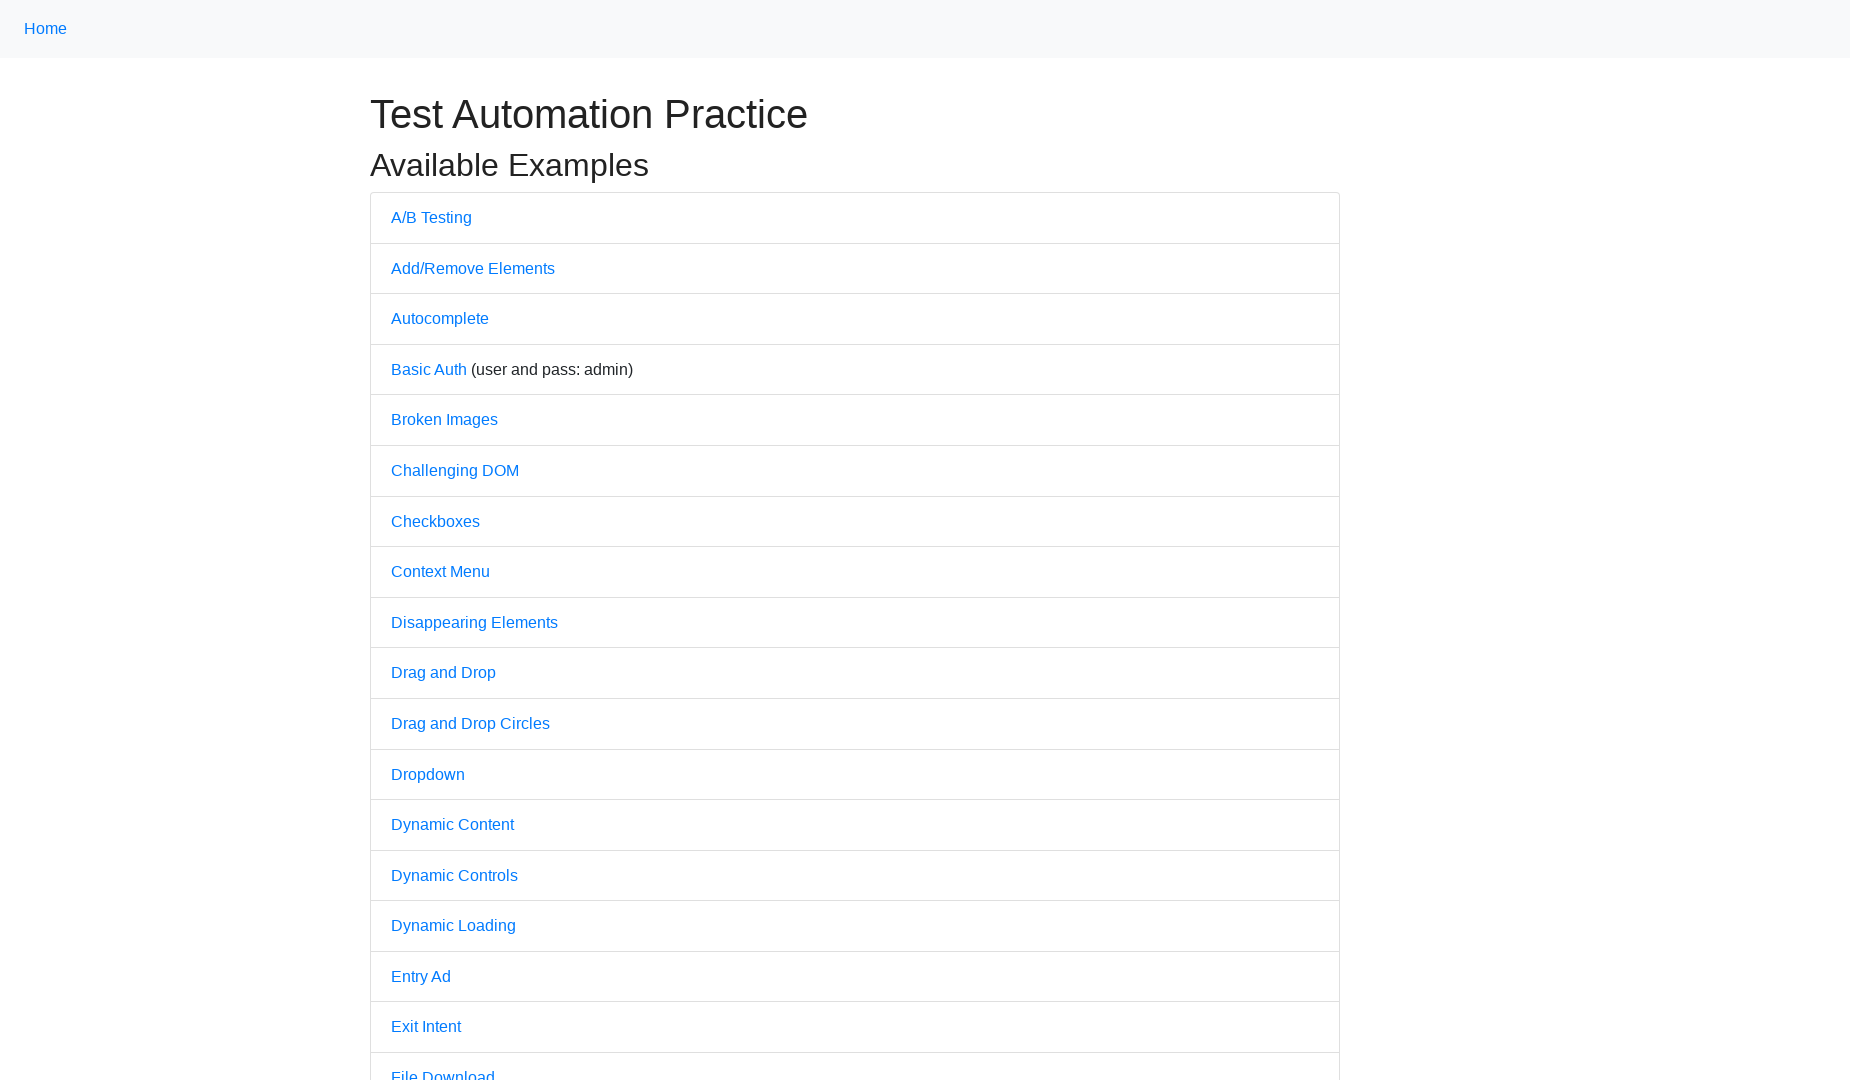

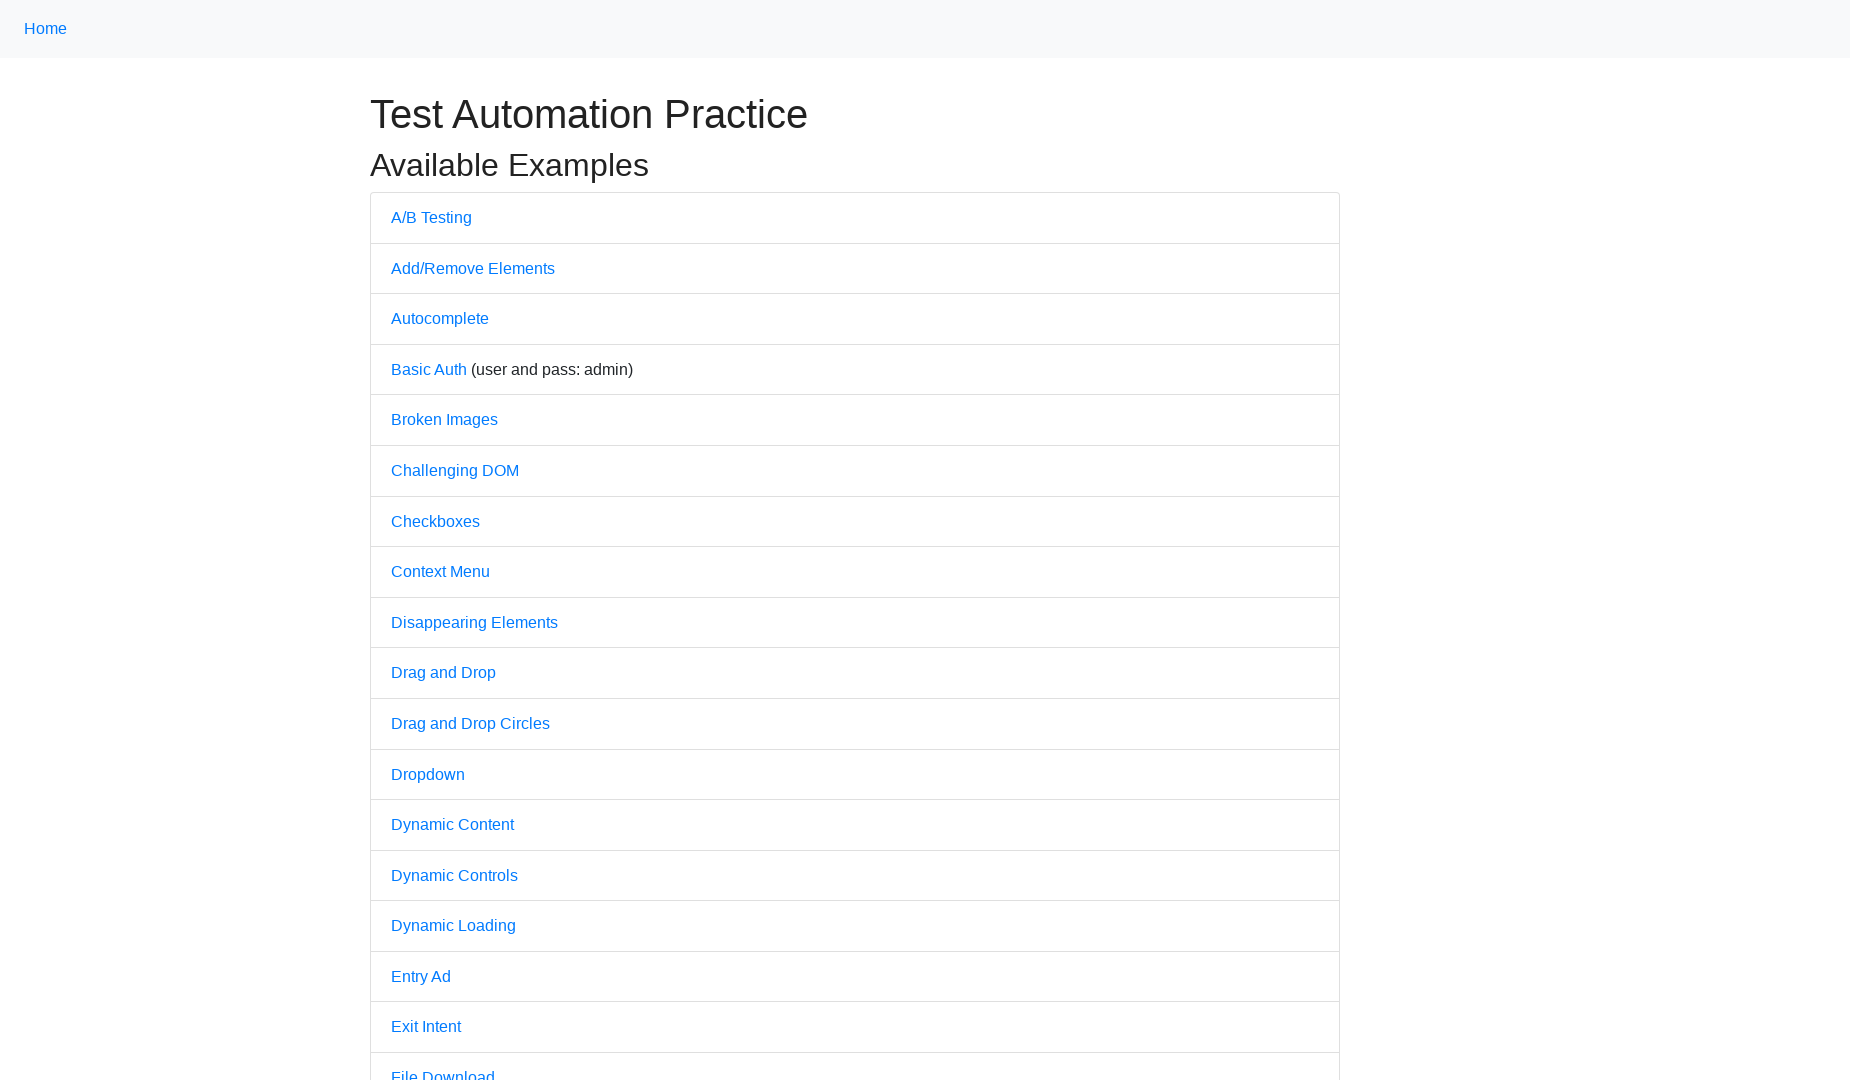